Tests dynamic loading with explicit waits for loading icon to disappear and text to appear

Starting URL: http://the-internet.herokuapp.com/dynamic_loading/2

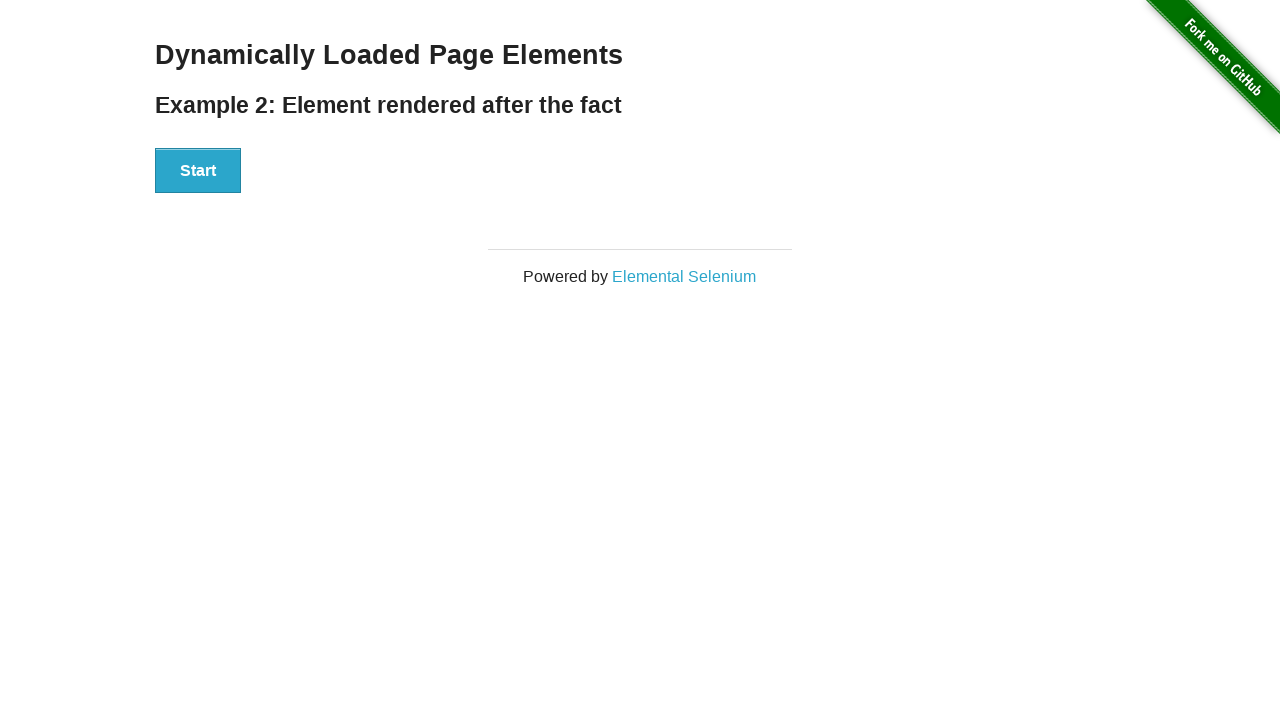

Clicked the Start button to initiate dynamic loading at (198, 171) on xpath=//div[@id='start']/button
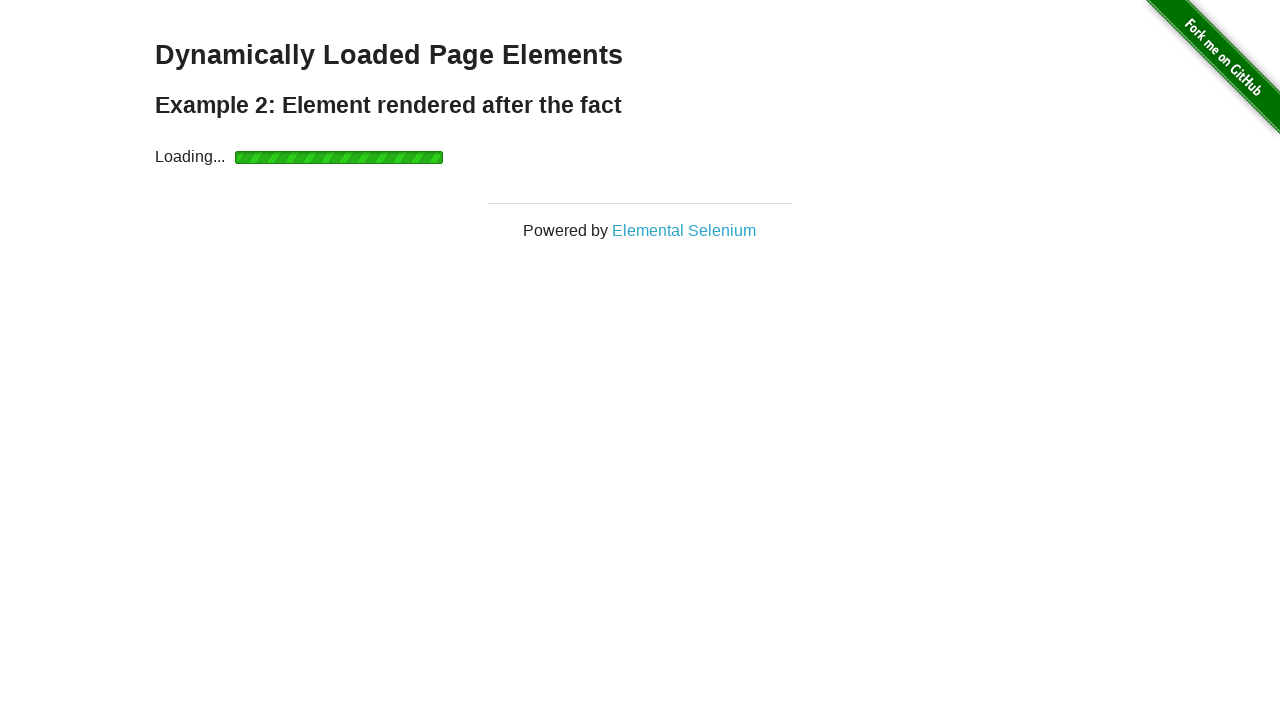

Loading icon disappeared, indicating process completed
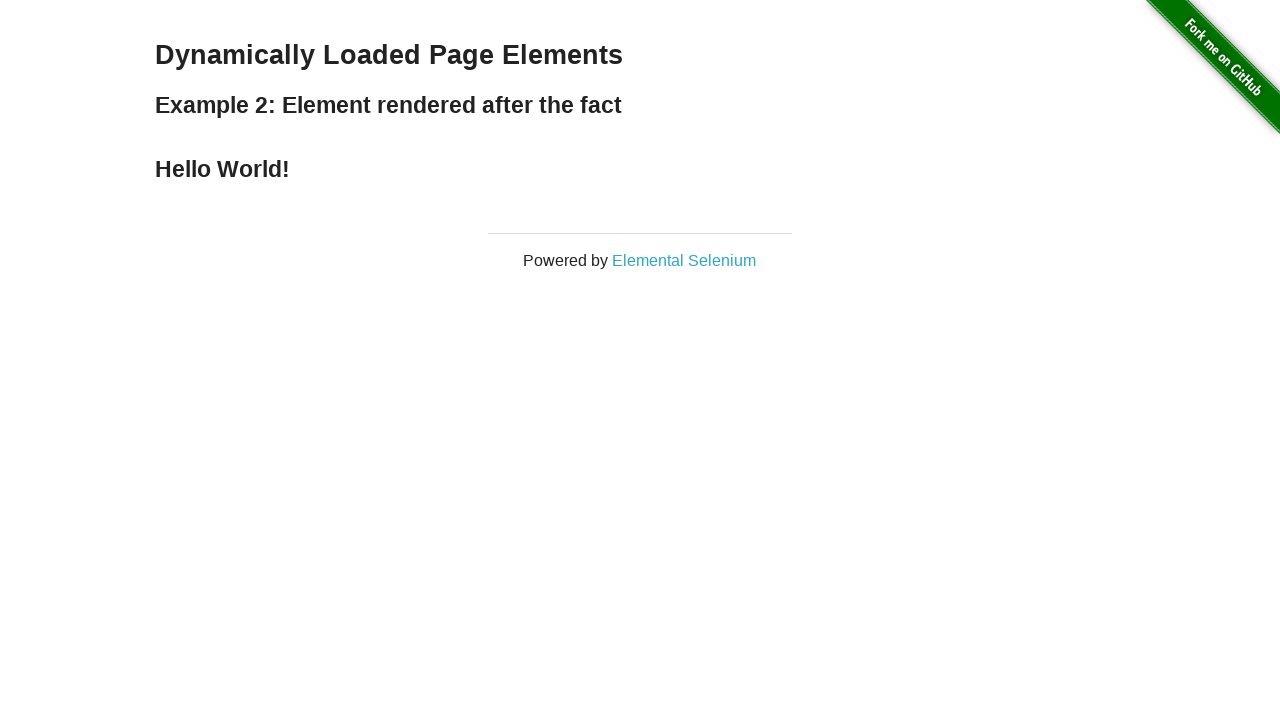

Hello World text became visible after loading finished
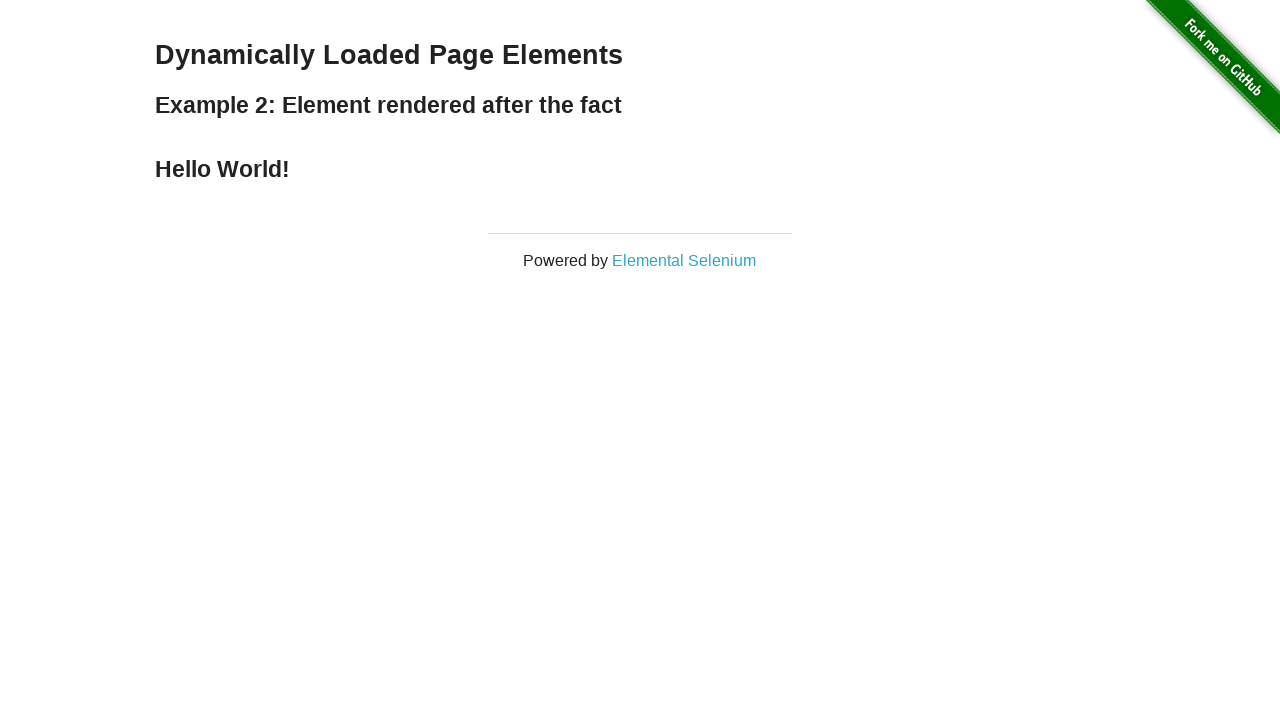

Verified that the finish text contains 'Hello World!'
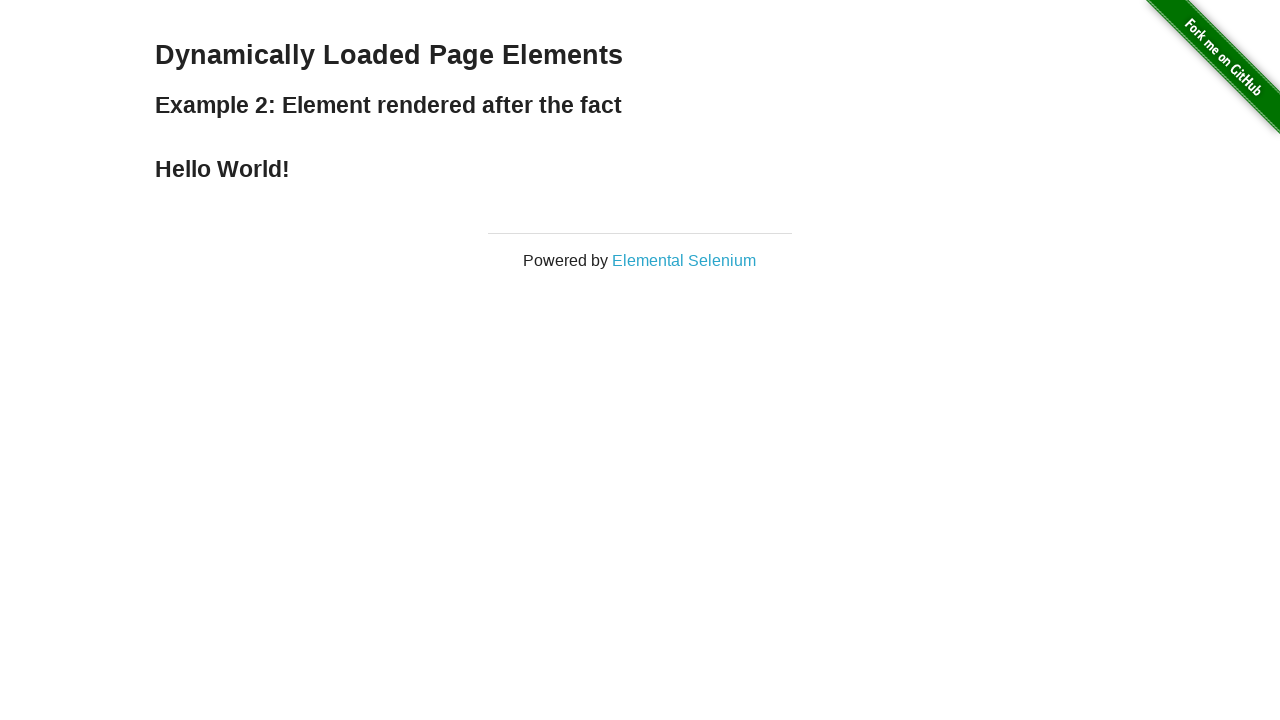

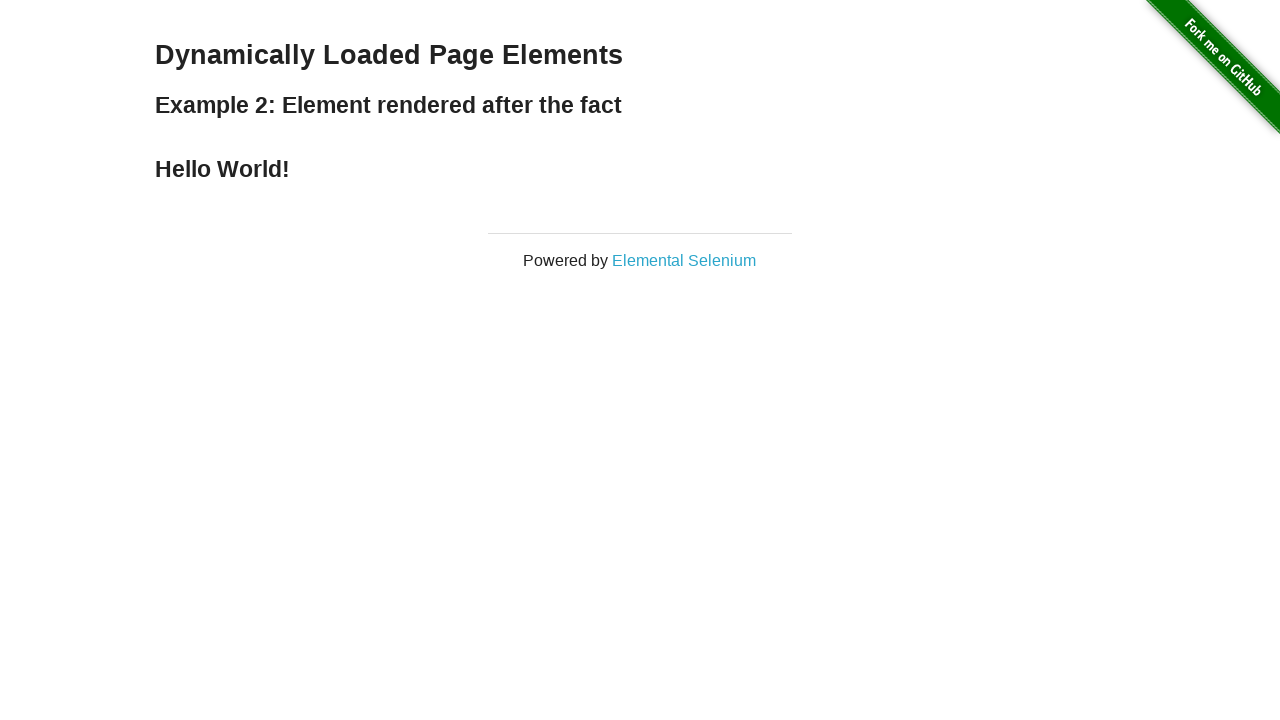